Tests the invalid place order scenario by navigating to the cart, clicking place order, and attempting to purchase without filling in any customer details, then handling the resulting validation alert.

Starting URL: https://www.demoblaze.com/

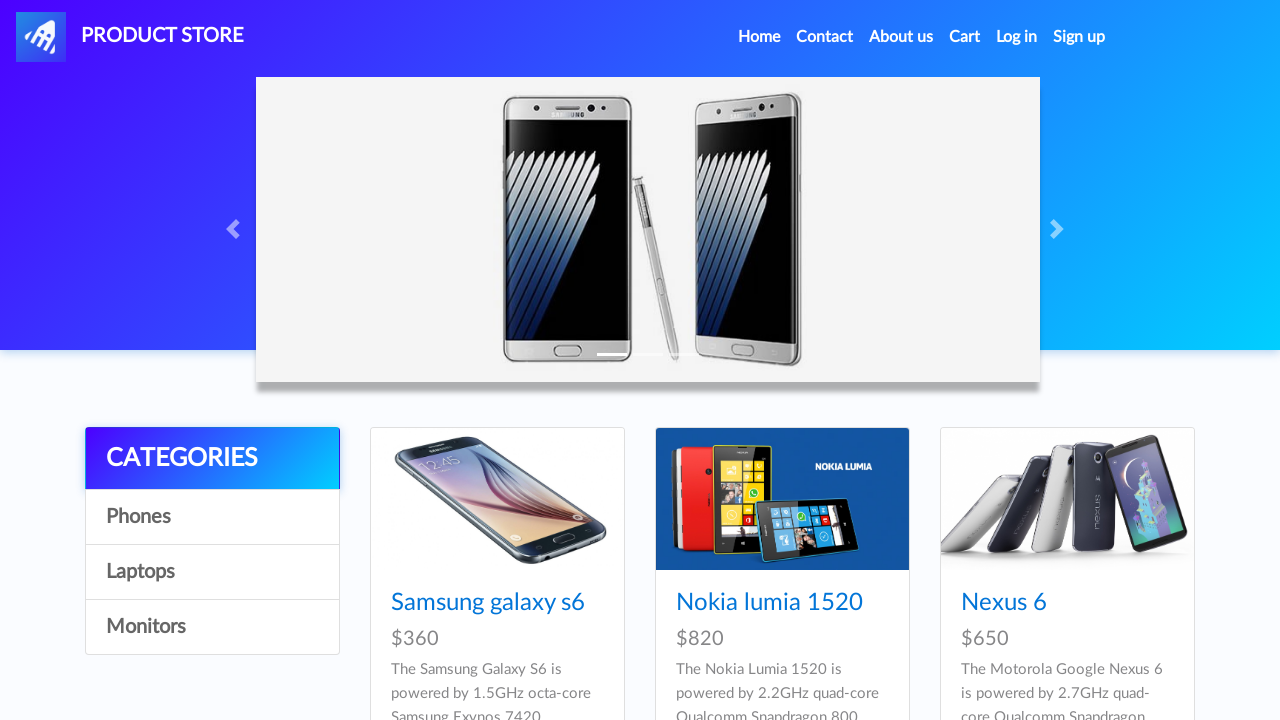

Clicked on Cart link in navigation at (965, 37) on xpath=//*[@id='navbarExample']//ul//li[4]//a
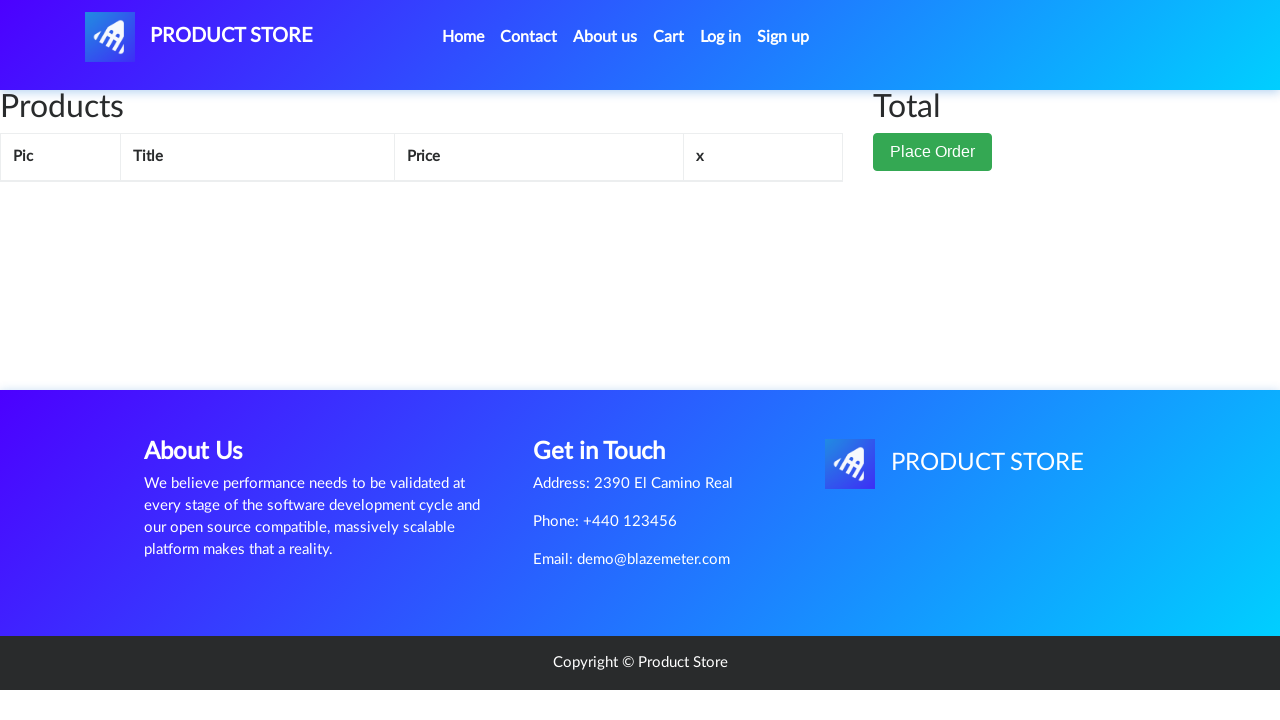

Waited for cart page to load
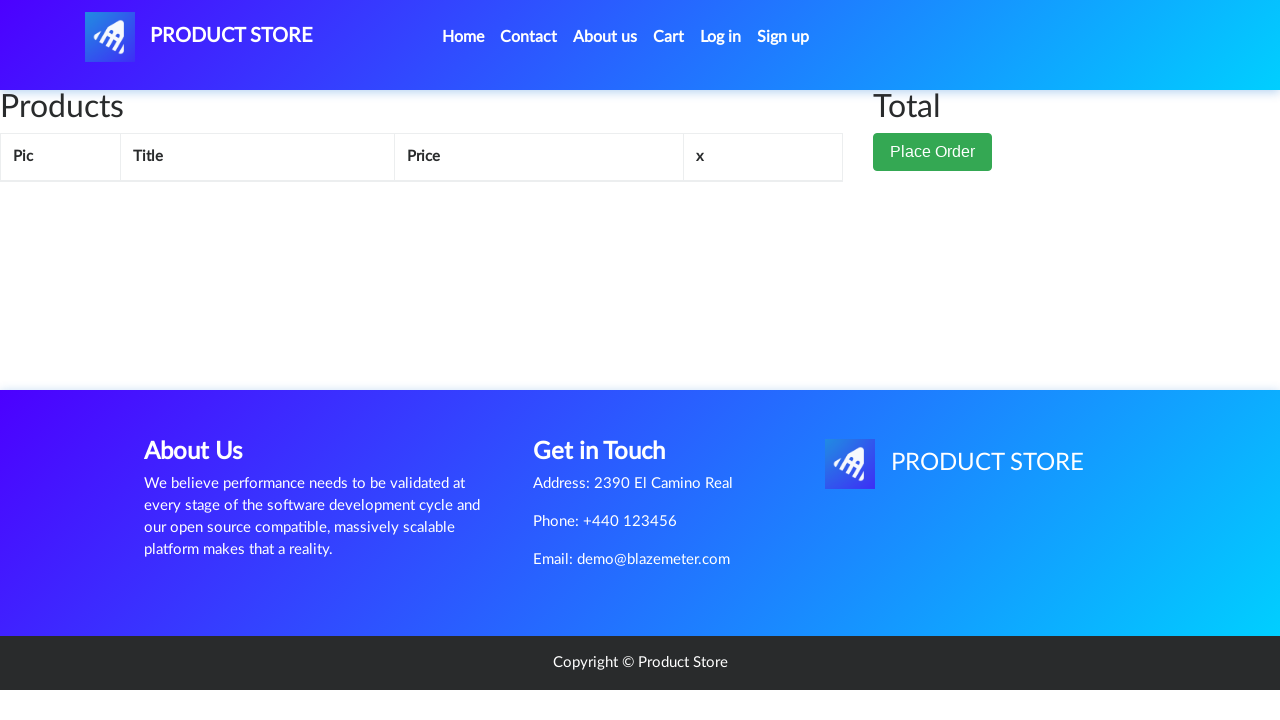

Clicked Place Order button at (933, 152) on xpath=//*[@id='page-wrapper']//div//div[2]//button
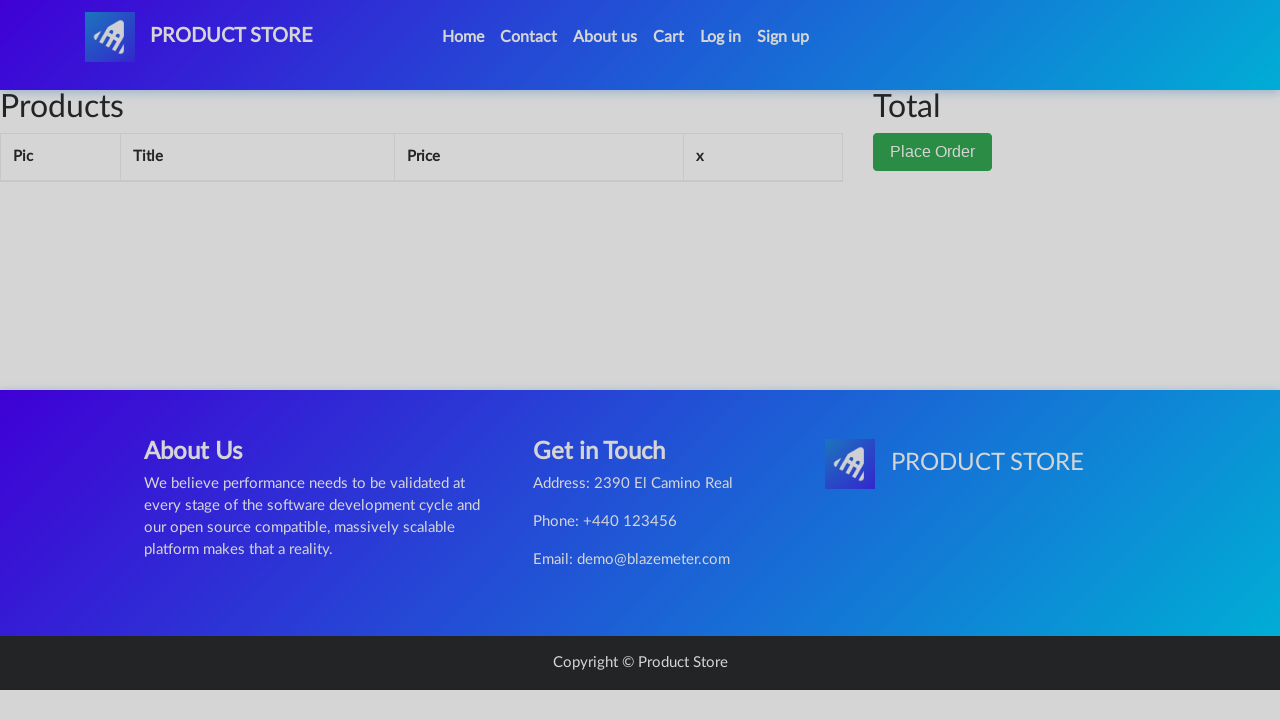

Waited for order modal to appear
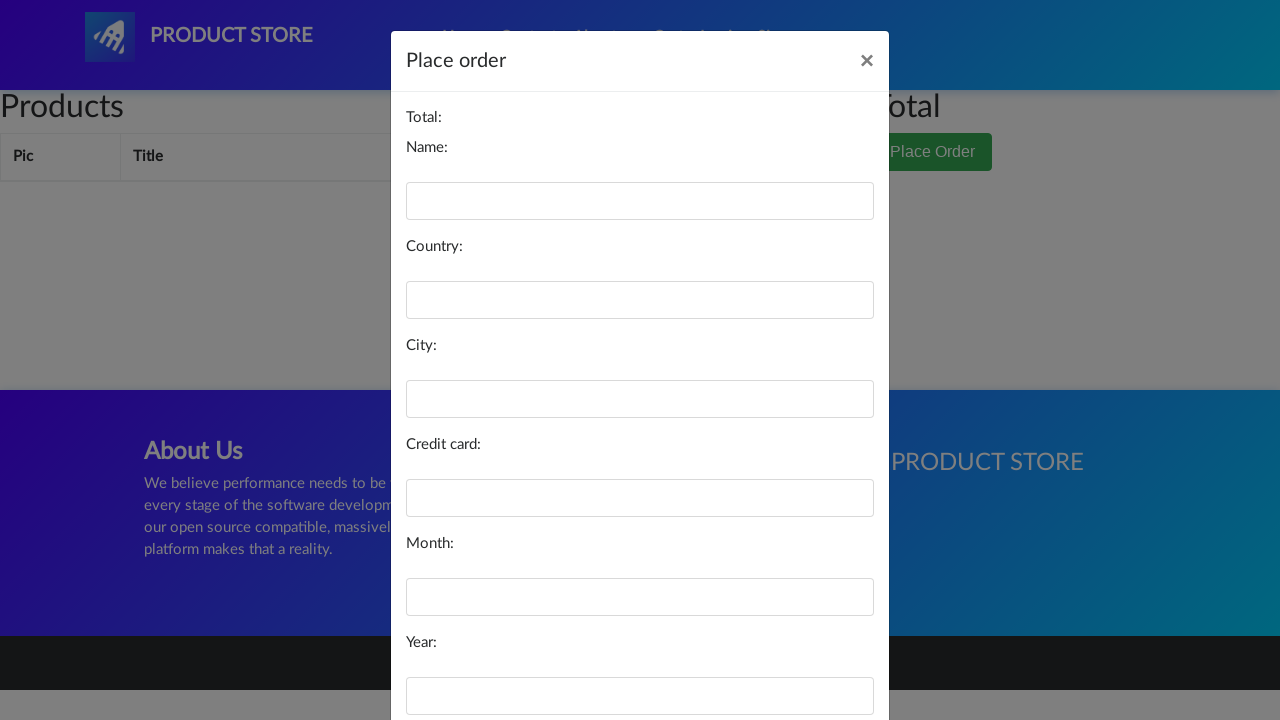

Clicked Purchase button without filling in customer details (invalid order) at (823, 655) on xpath=//*[@id='orderModal']//div//div//div[3]//button[2]
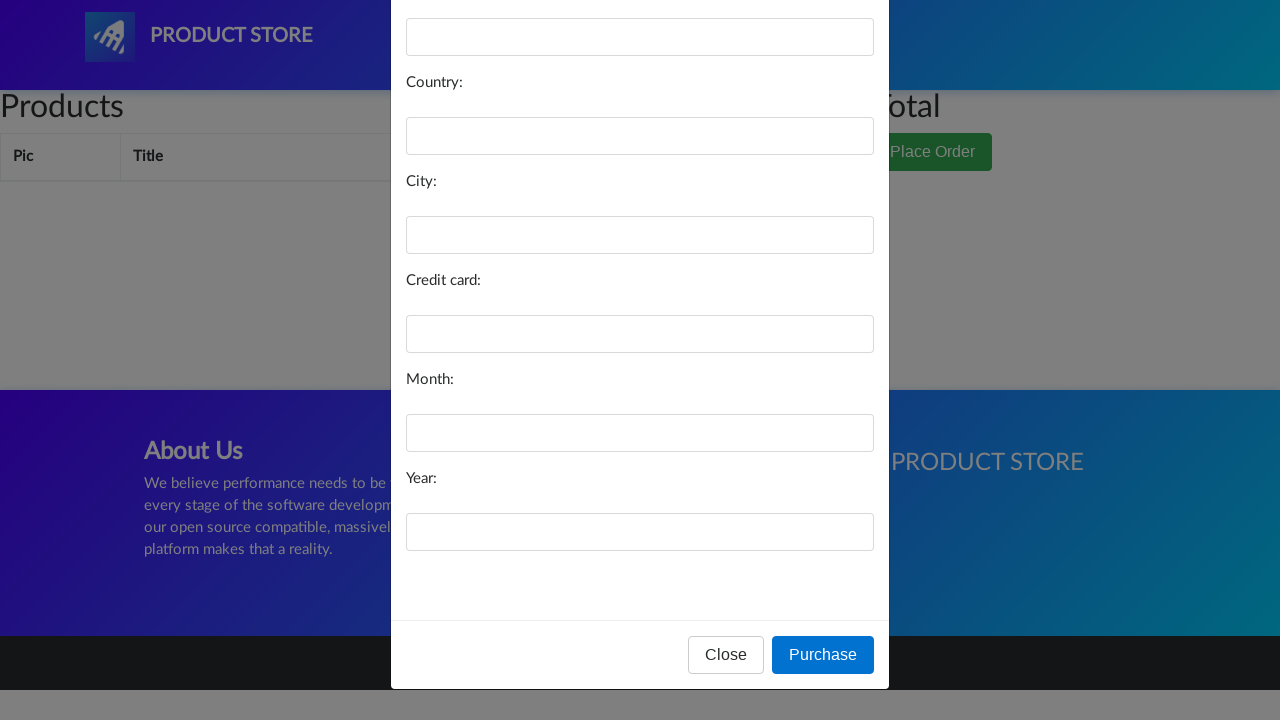

Waited for validation alert to appear
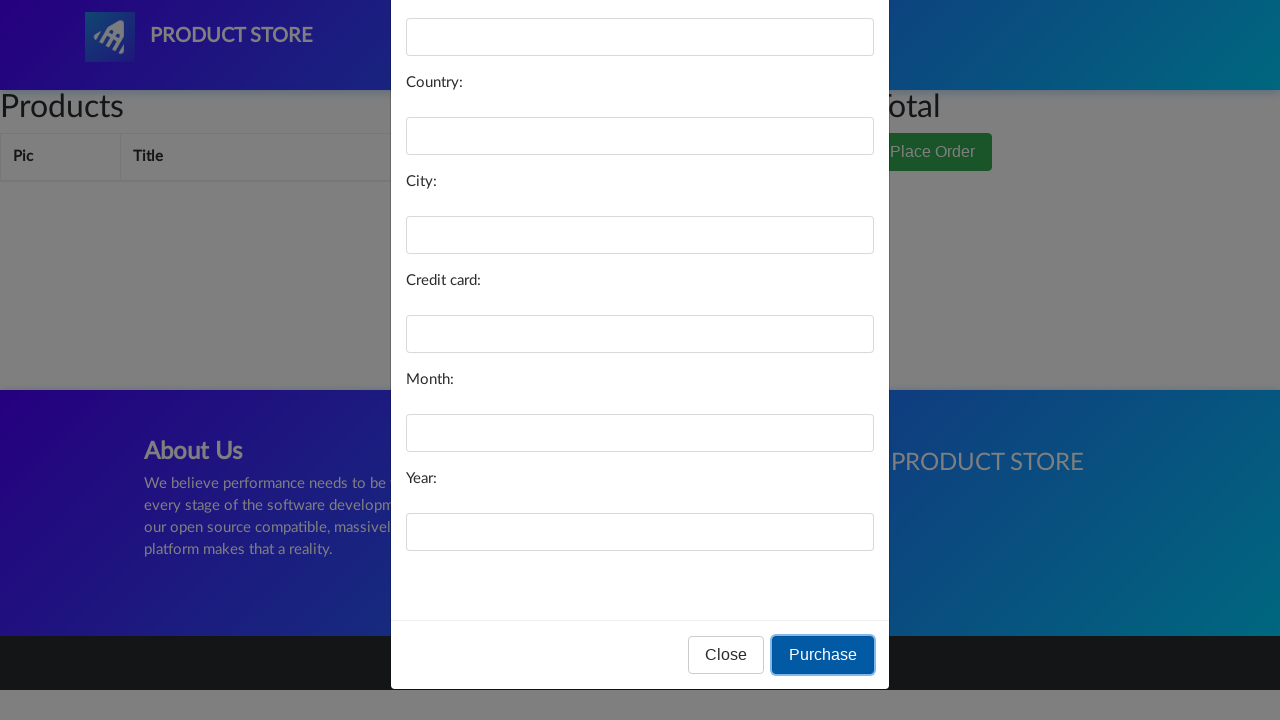

Retrieved alert text from validation error
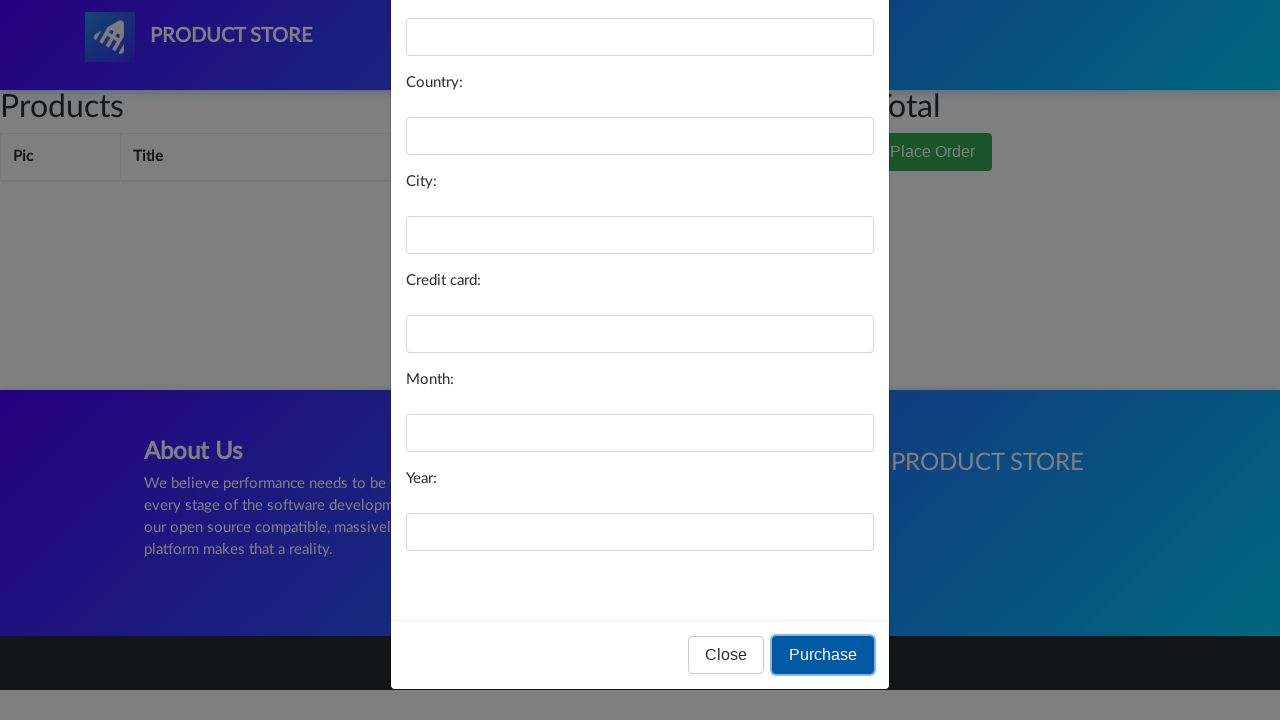

Set up dialog handler to accept validation alert
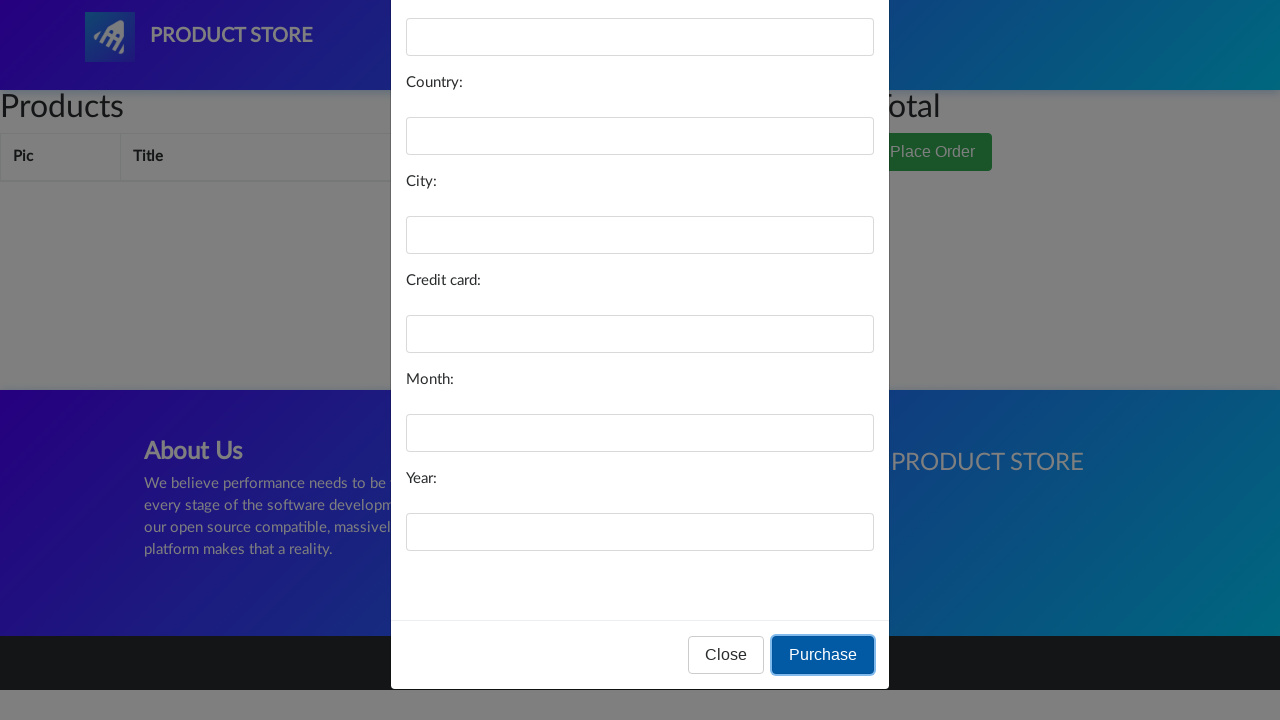

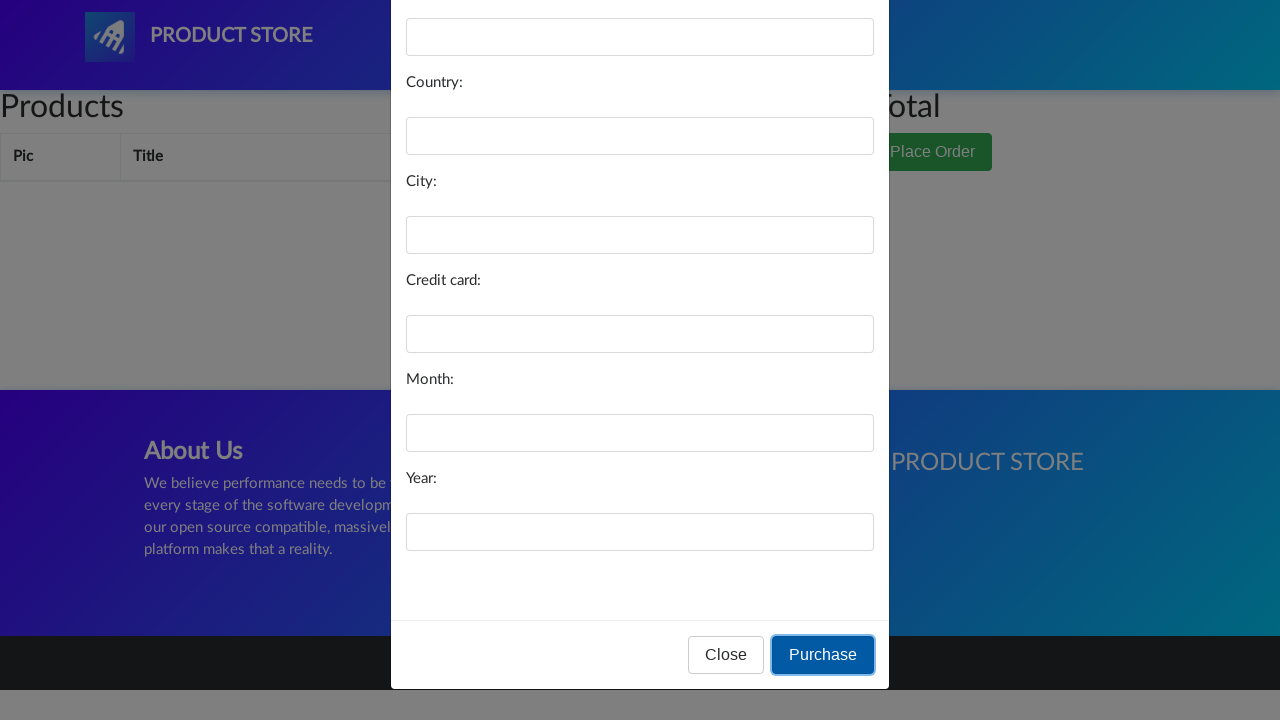